Tests mouse hover functionality by hovering over the Add-ons menu element on SpiceJet website and verifying element attributes

Starting URL: https://www.spicejet.com/

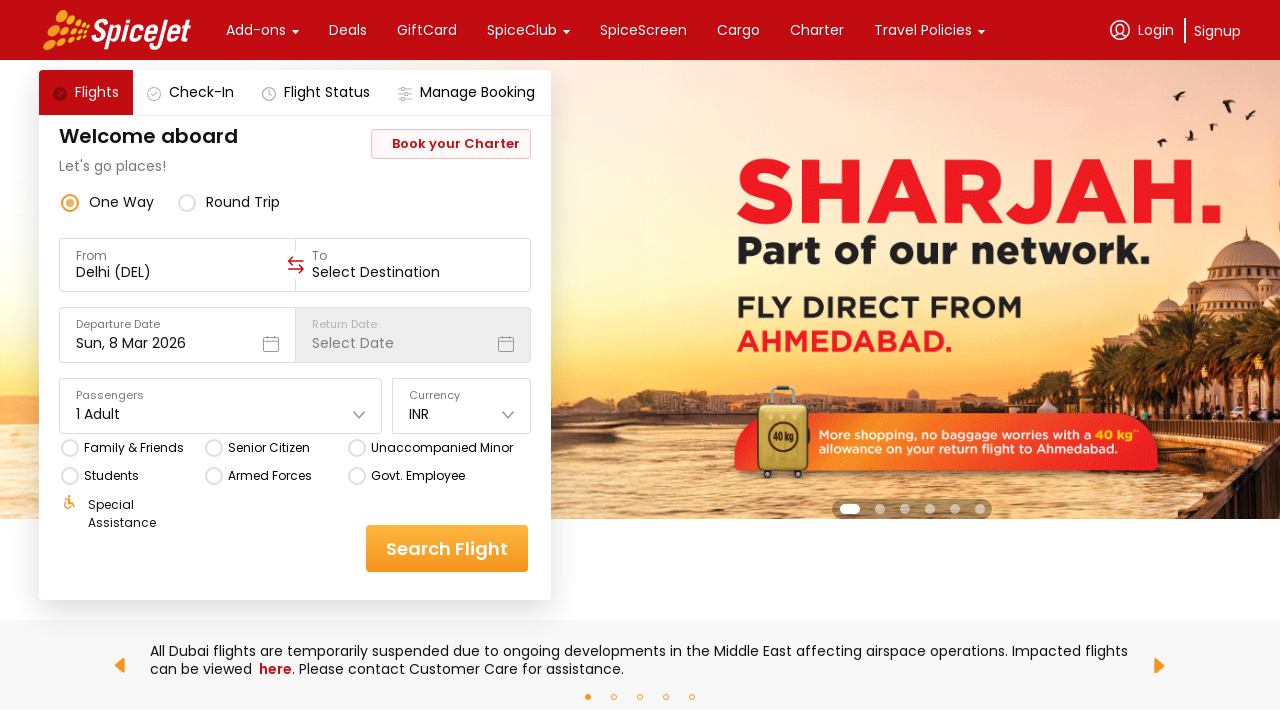

Hovered over Add-ons menu element at (256, 30) on xpath=//div[text()='Add-ons']
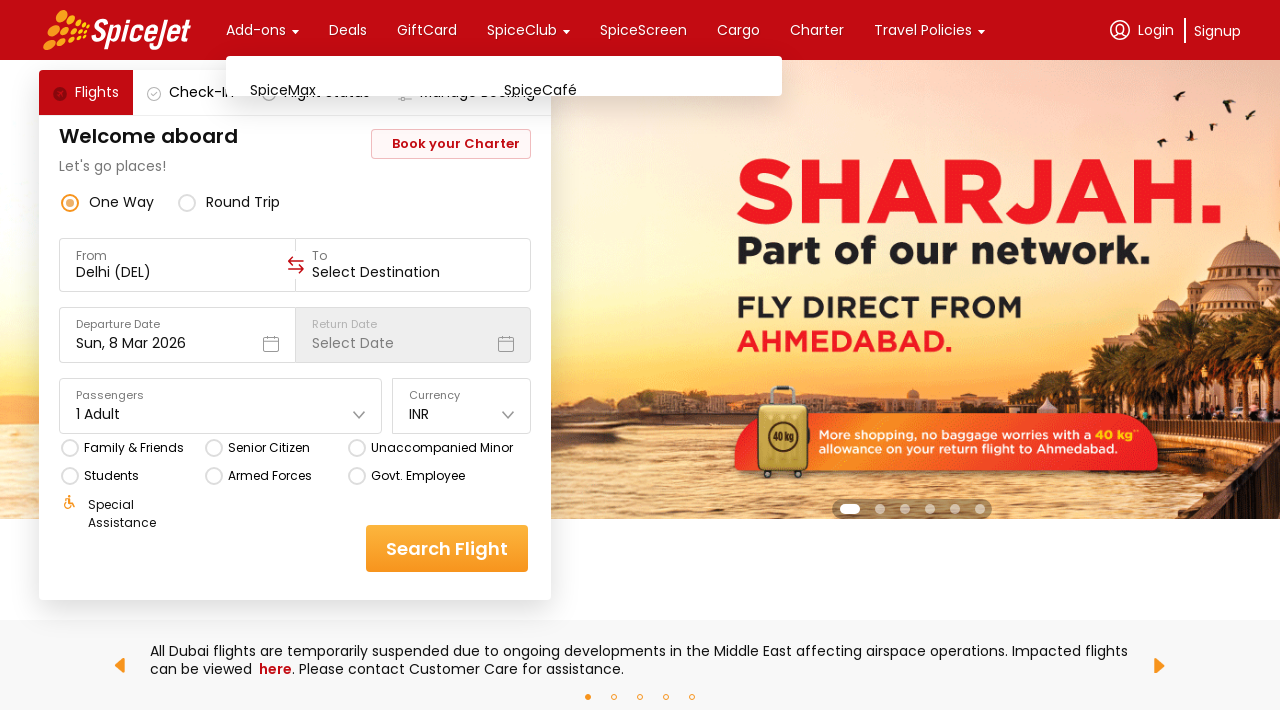

Verified Add-ons element is visible after hover
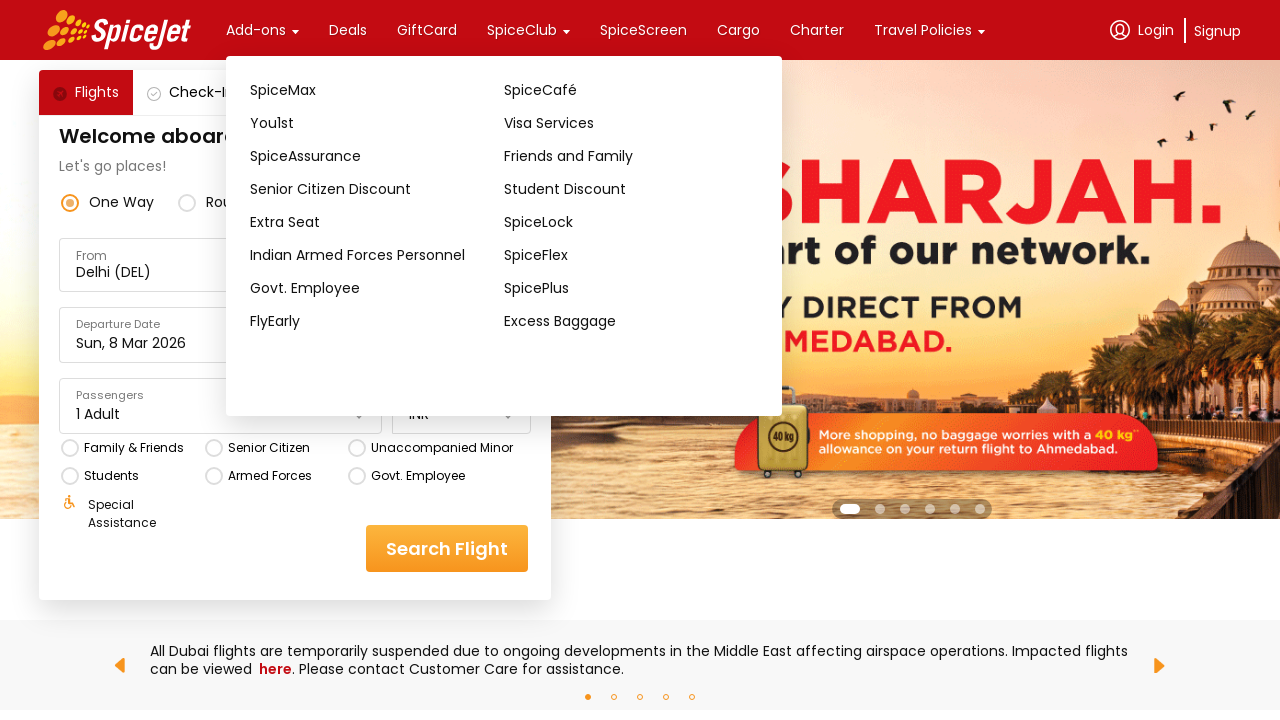

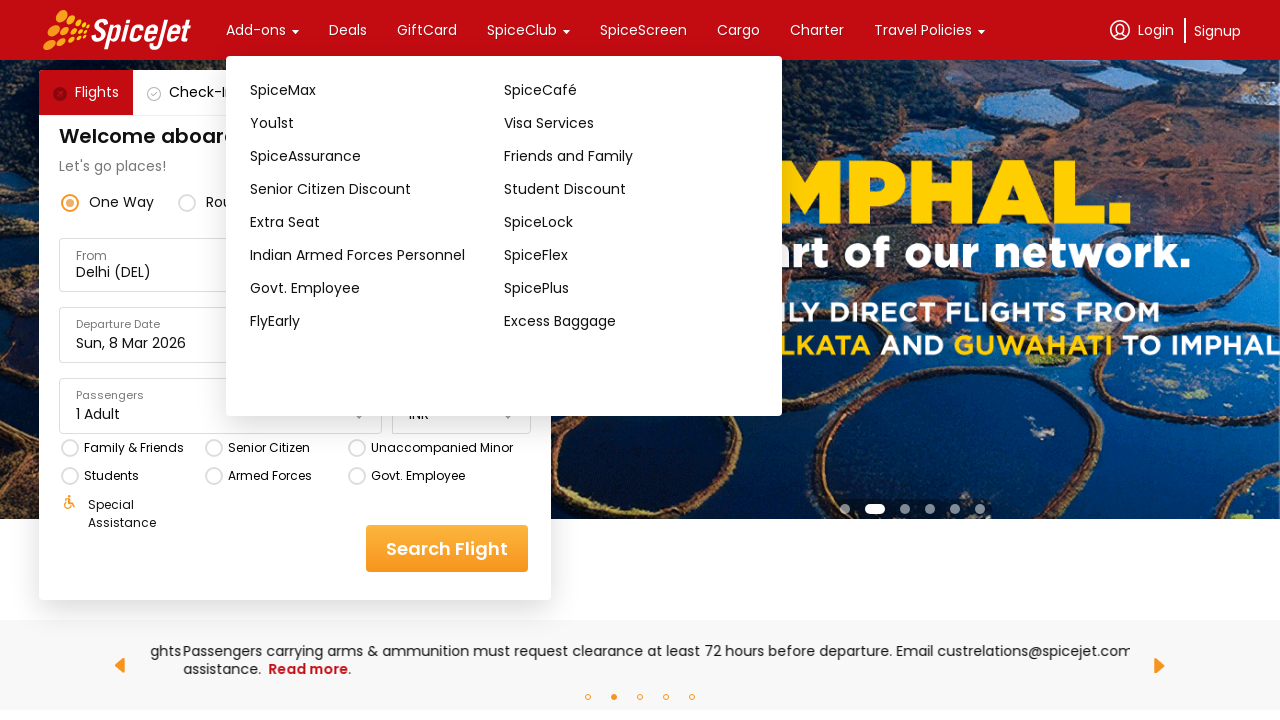